Validates mobile number field by entering invalid input (less than 10 digits) and checking for validation error styling

Starting URL: https://demoqa.com/automation-practice-form

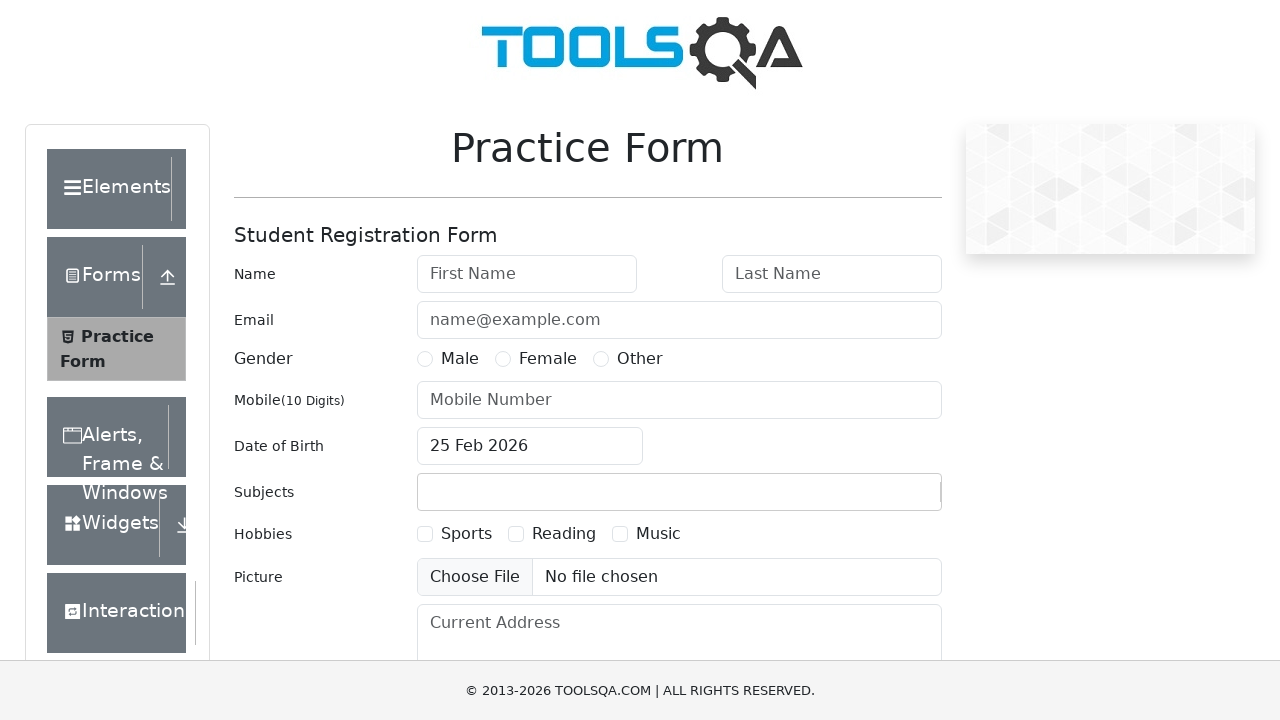

Filled mobile number field with invalid input '12345' (less than 10 digits) on input[id='userNumber']
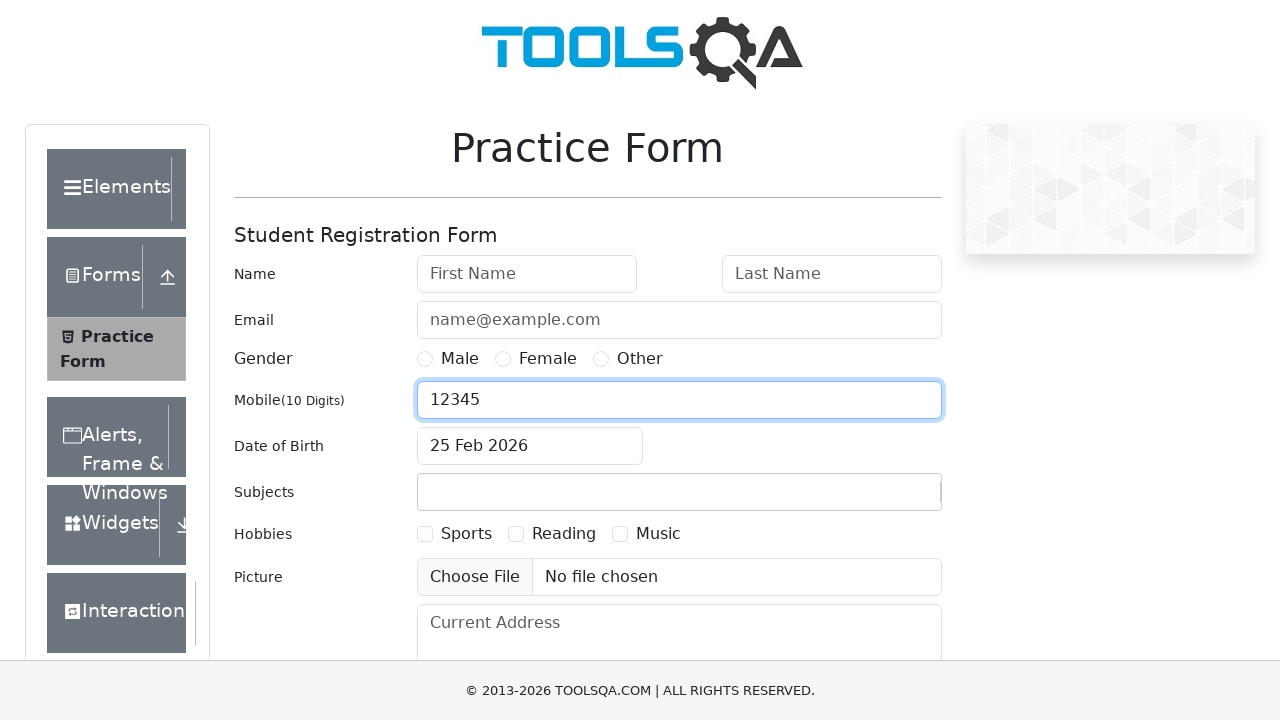

Scrolled down 1000px to make submit button visible
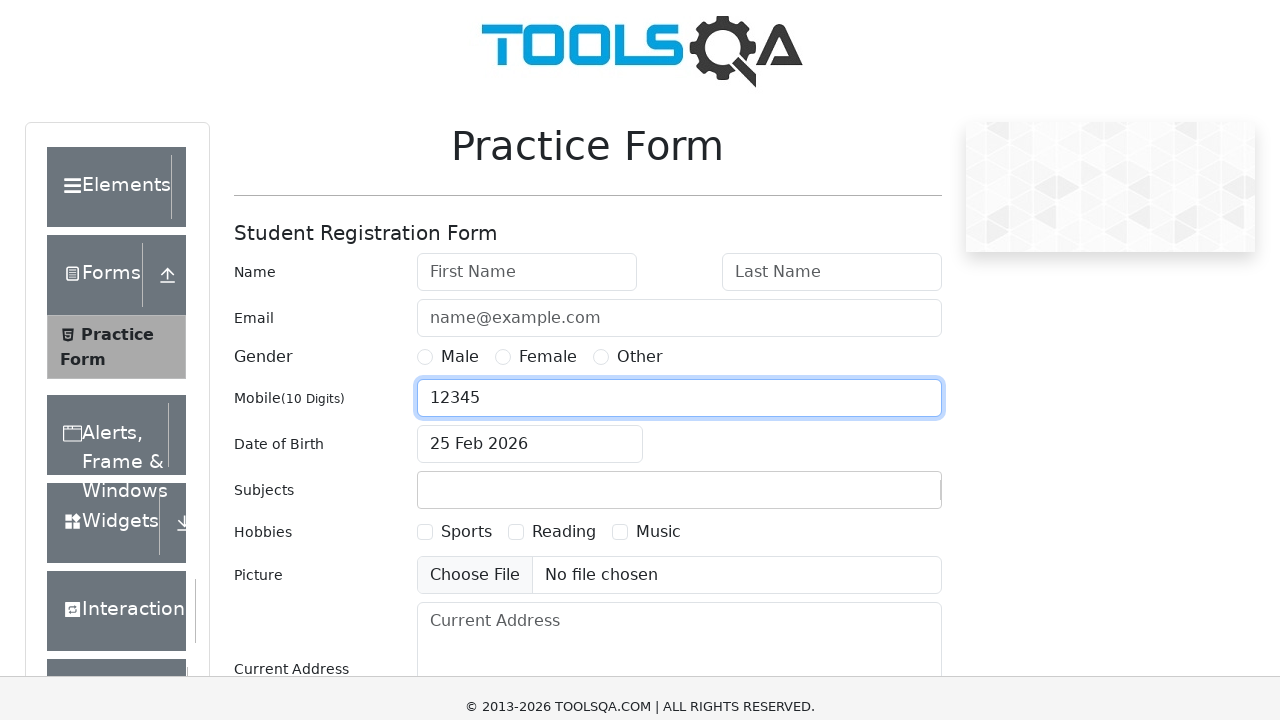

Clicked submit button to trigger validation at (885, 499) on button[id='submit']
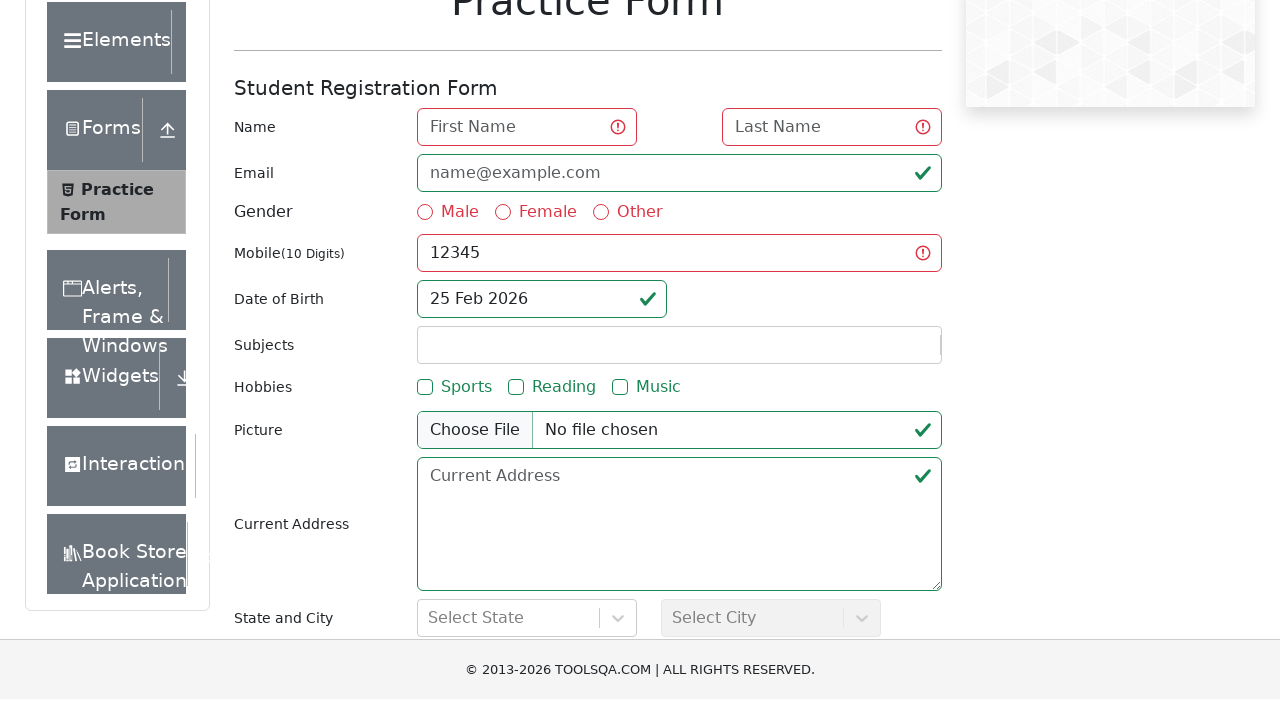

Waited 1000ms for validation to complete
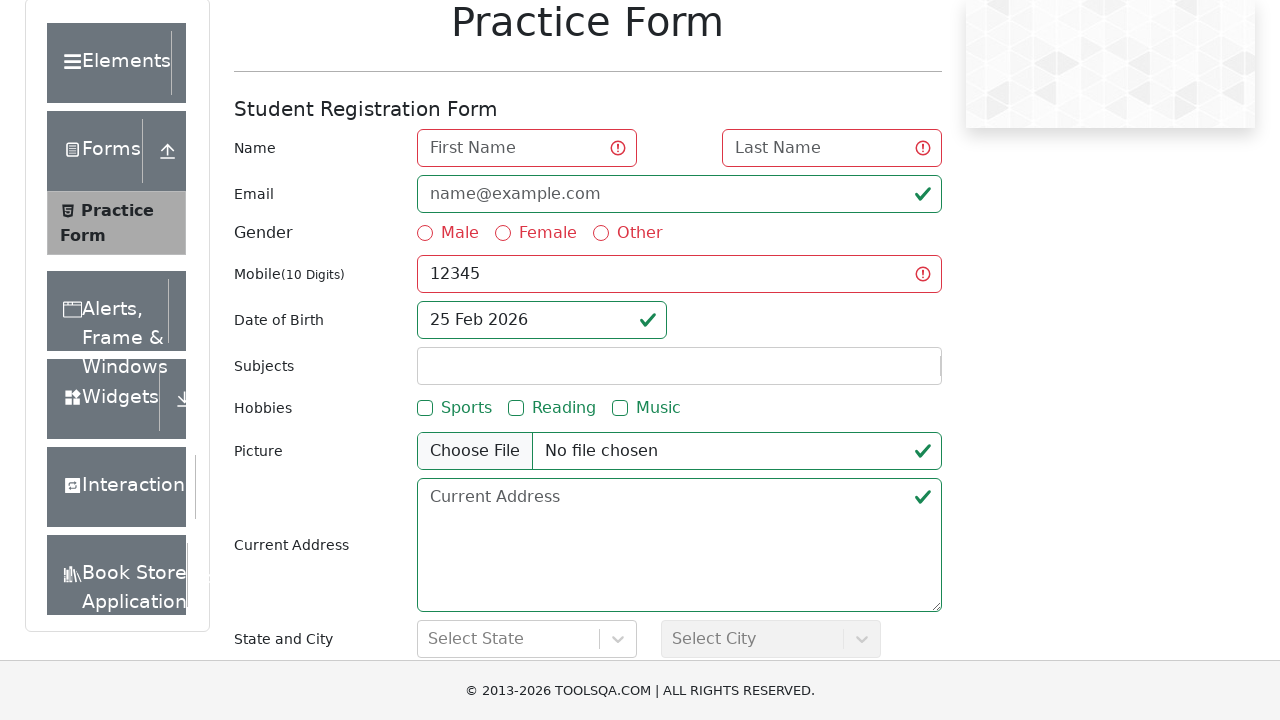

Retrieved computed border color of mobile number field to validate error styling
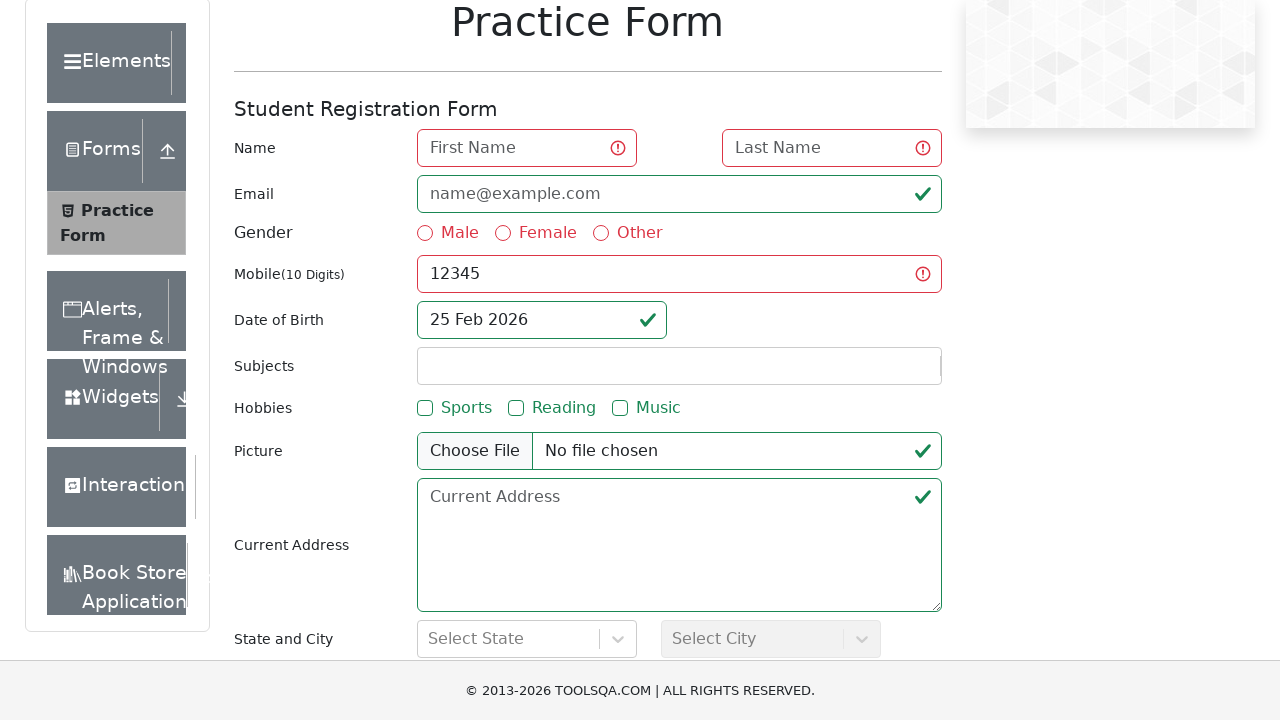

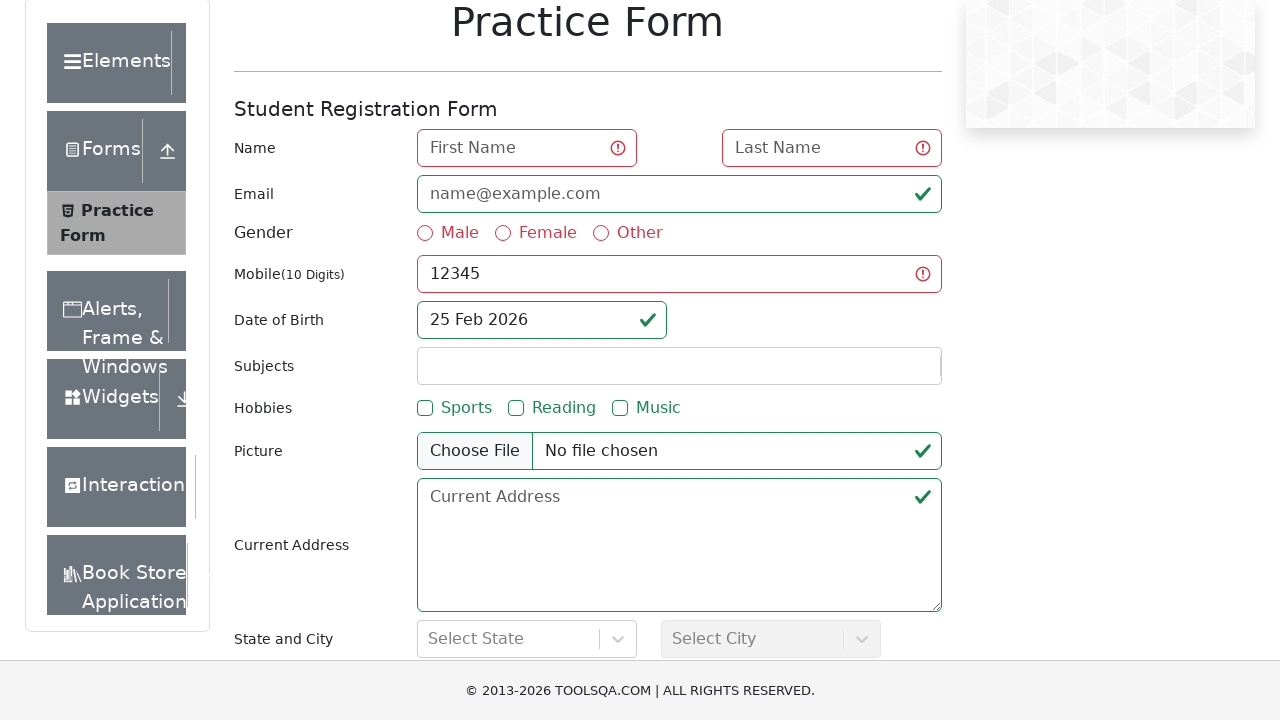